Tests a registration form by filling in username, password, confirmation password, and email fields, then submitting the form and verifying the success message

Starting URL: https://v1.training-support.net/selenium/dynamic-attributes

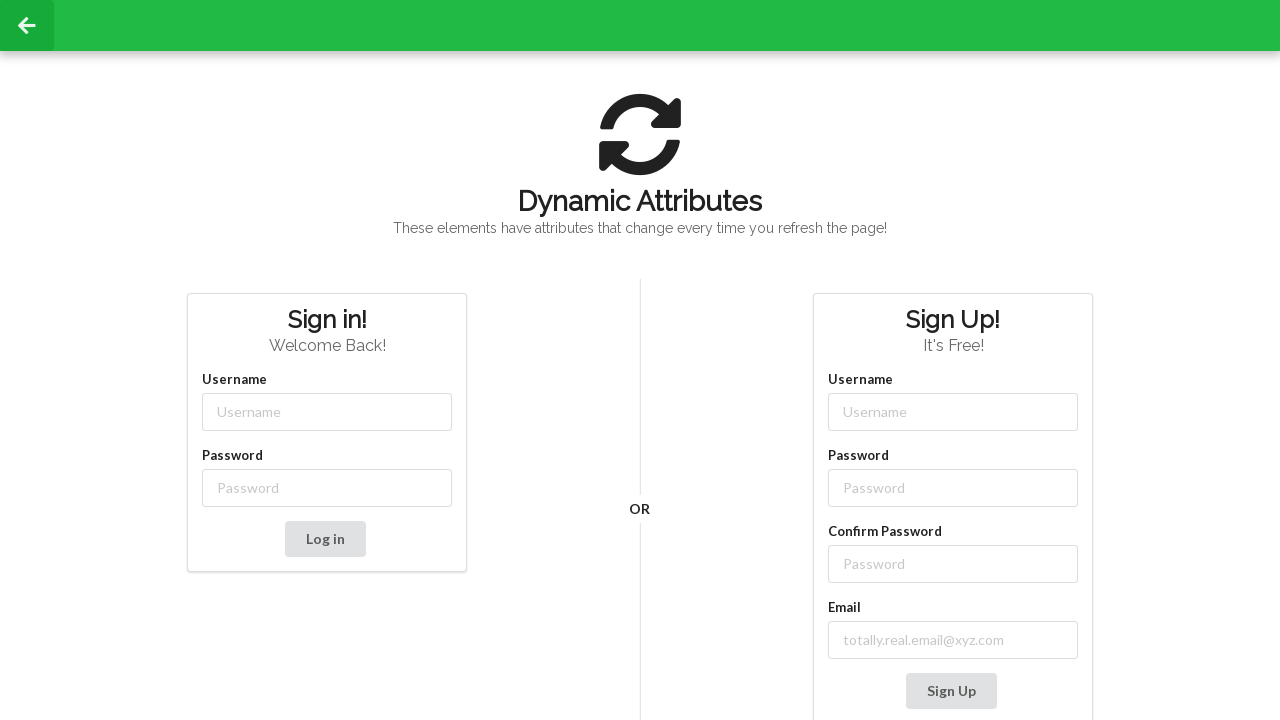

Filled username field with 'testuser789' on input[class$='username']
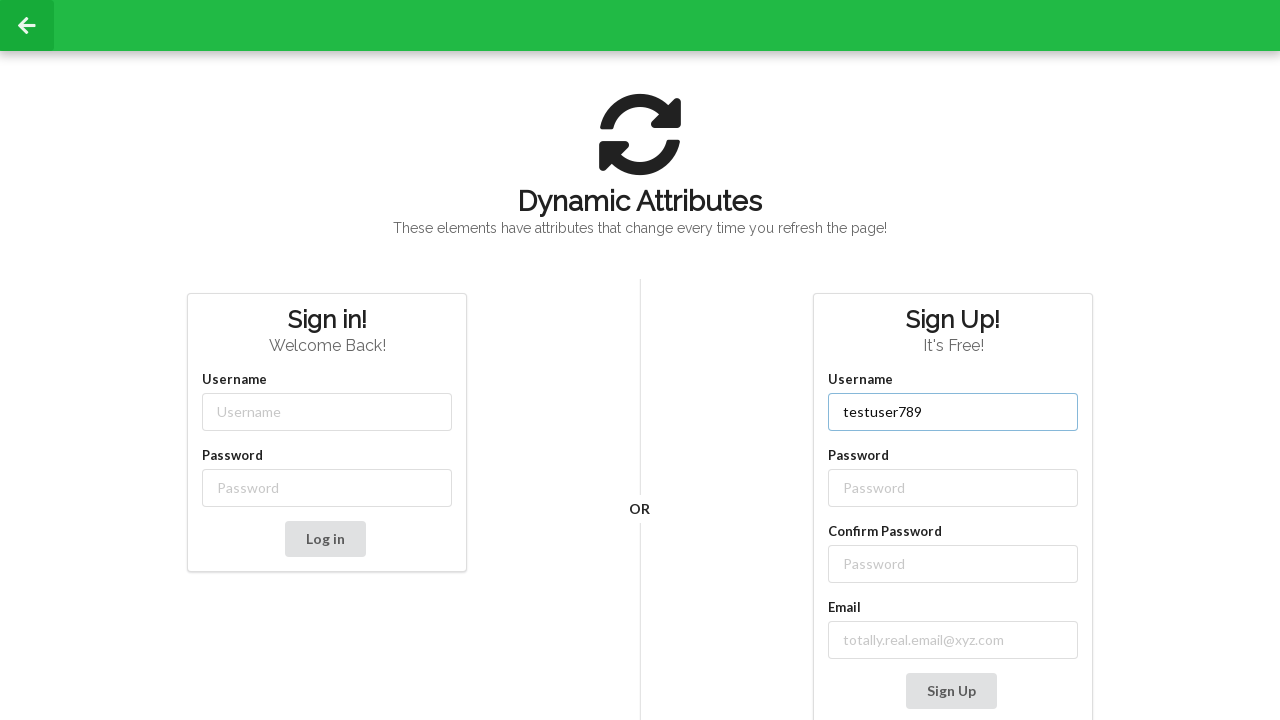

Filled password field with 'SecurePass123' on input[class$='password']
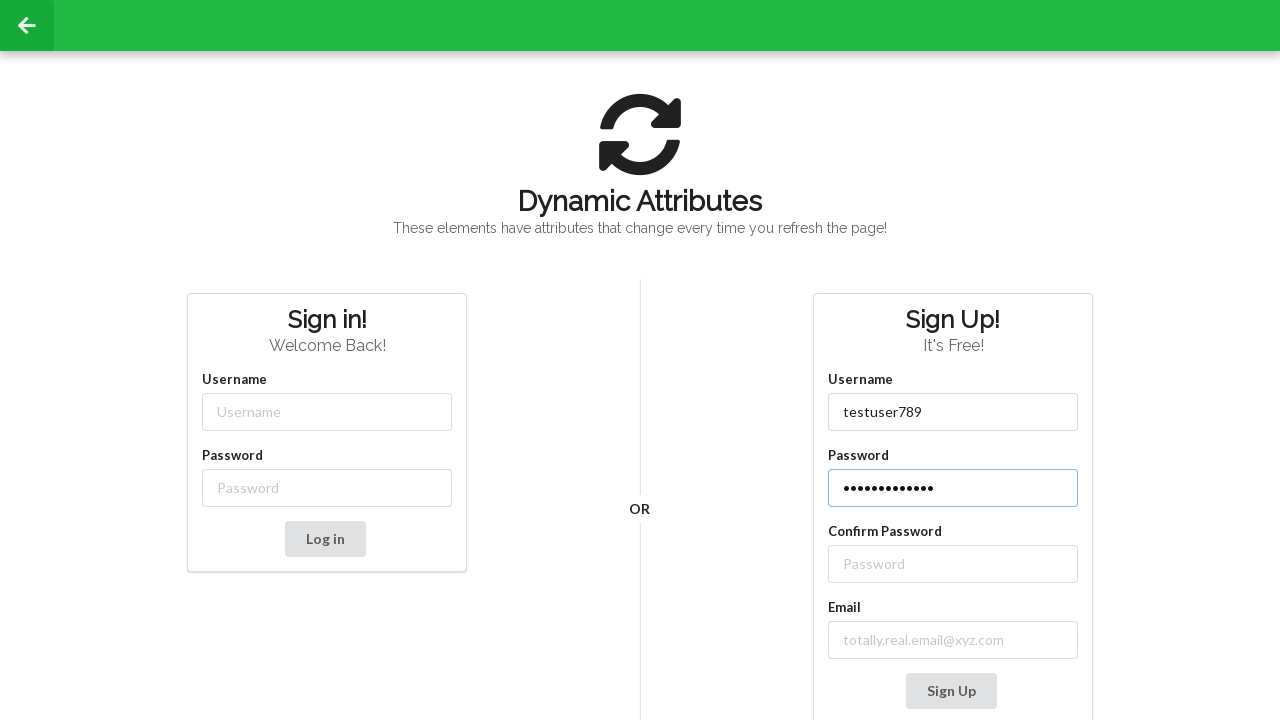

Filled confirm password field with 'SecurePass123' on //label[text()='Confirm Password']/following::input[1]
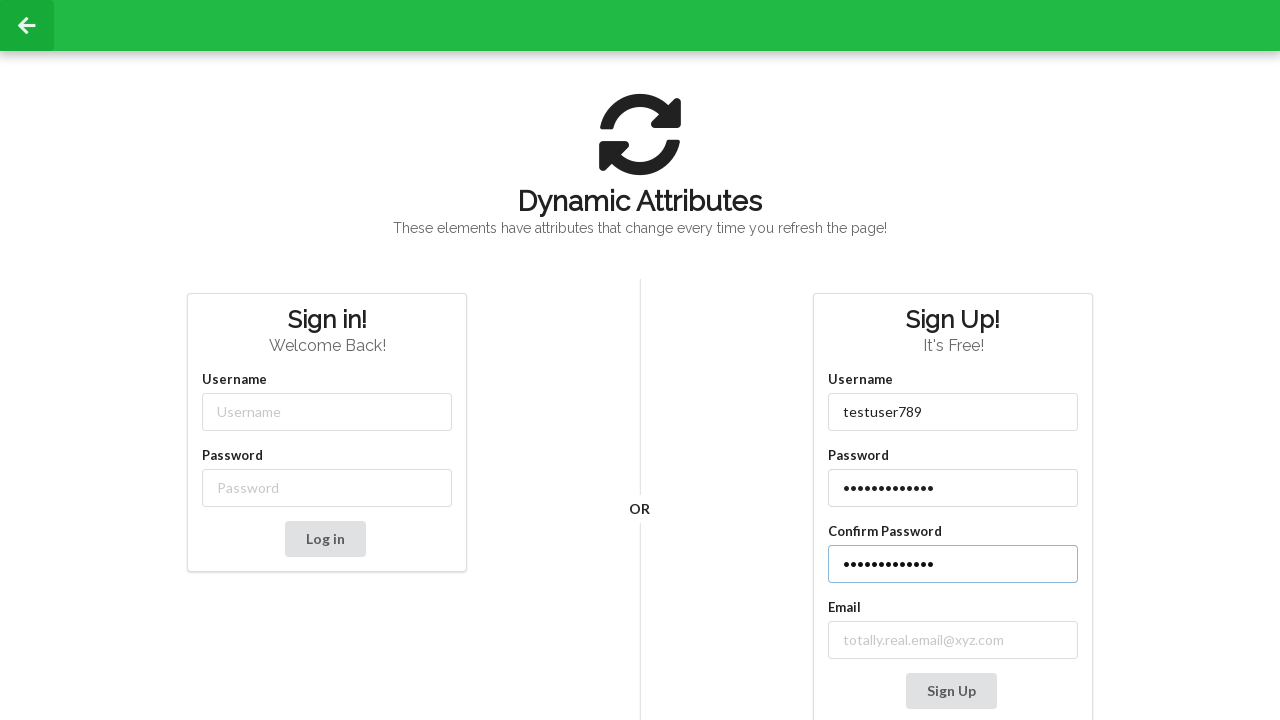

Filled email field with 'testuser789@example.com' on input[type='email']
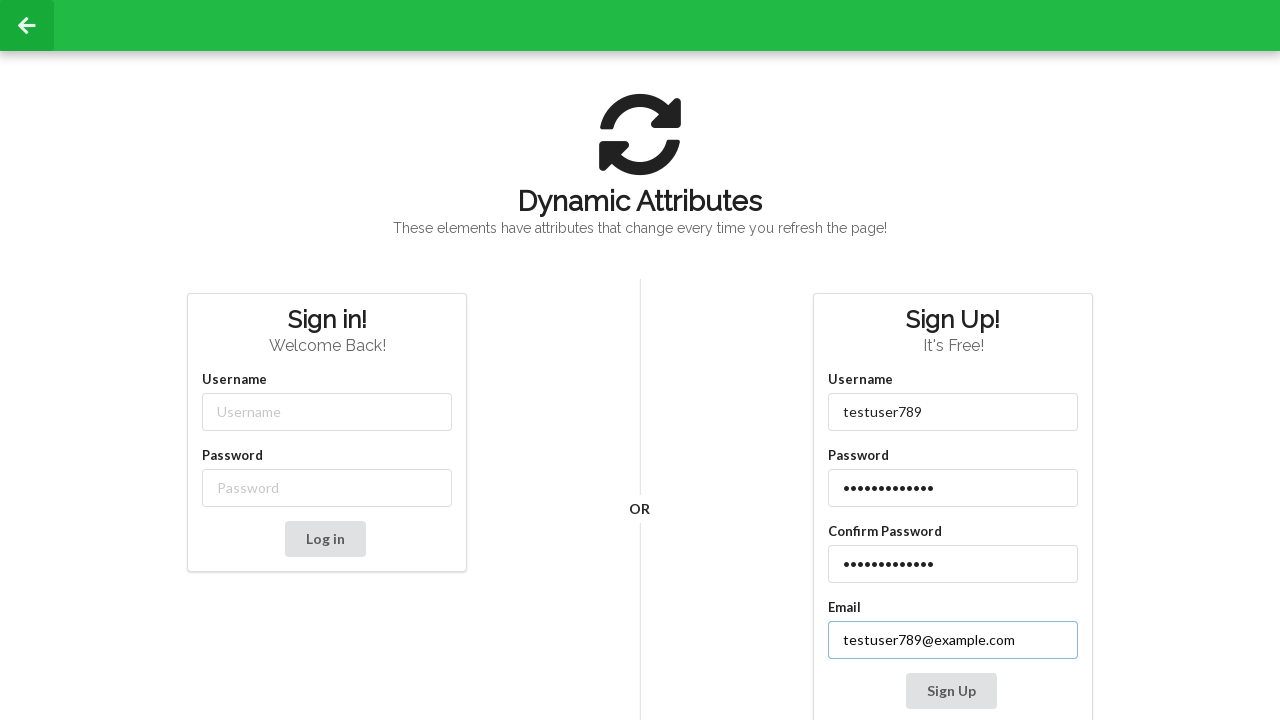

Clicked sign up button to submit registration form at (951, 691) on button[onclick='signUp()']
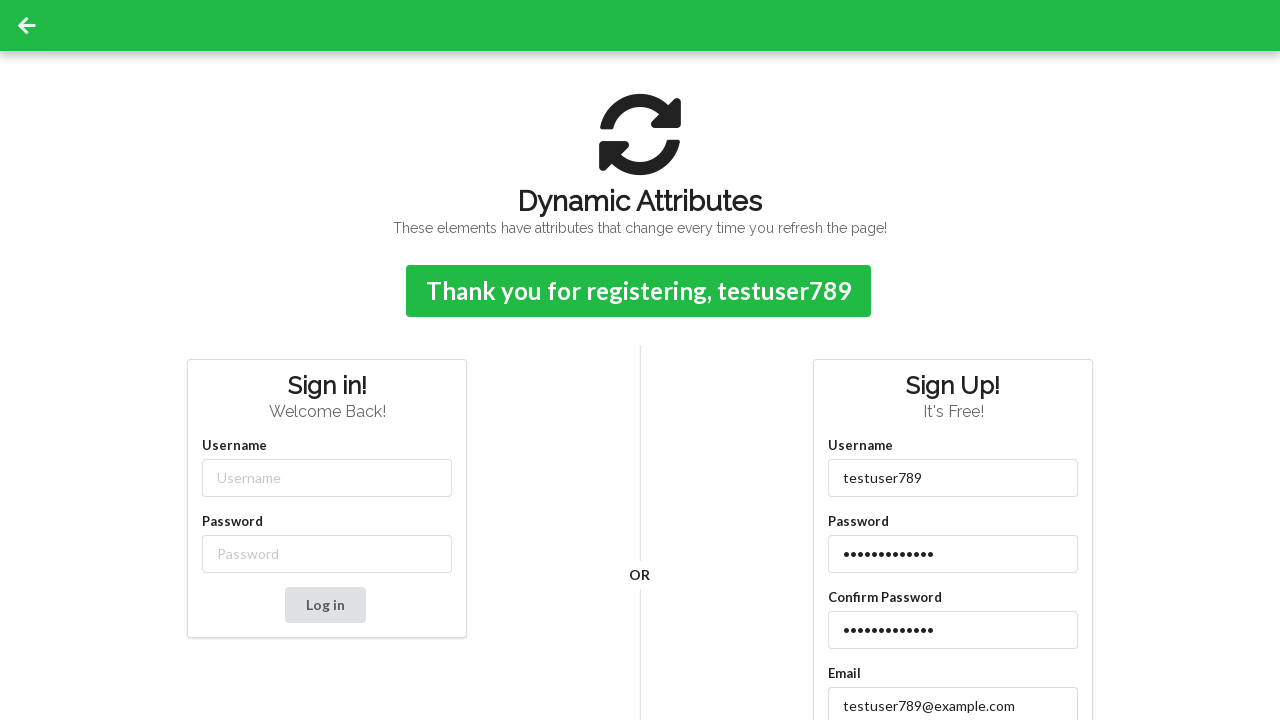

Verified success message 'Thank you for registering' appeared
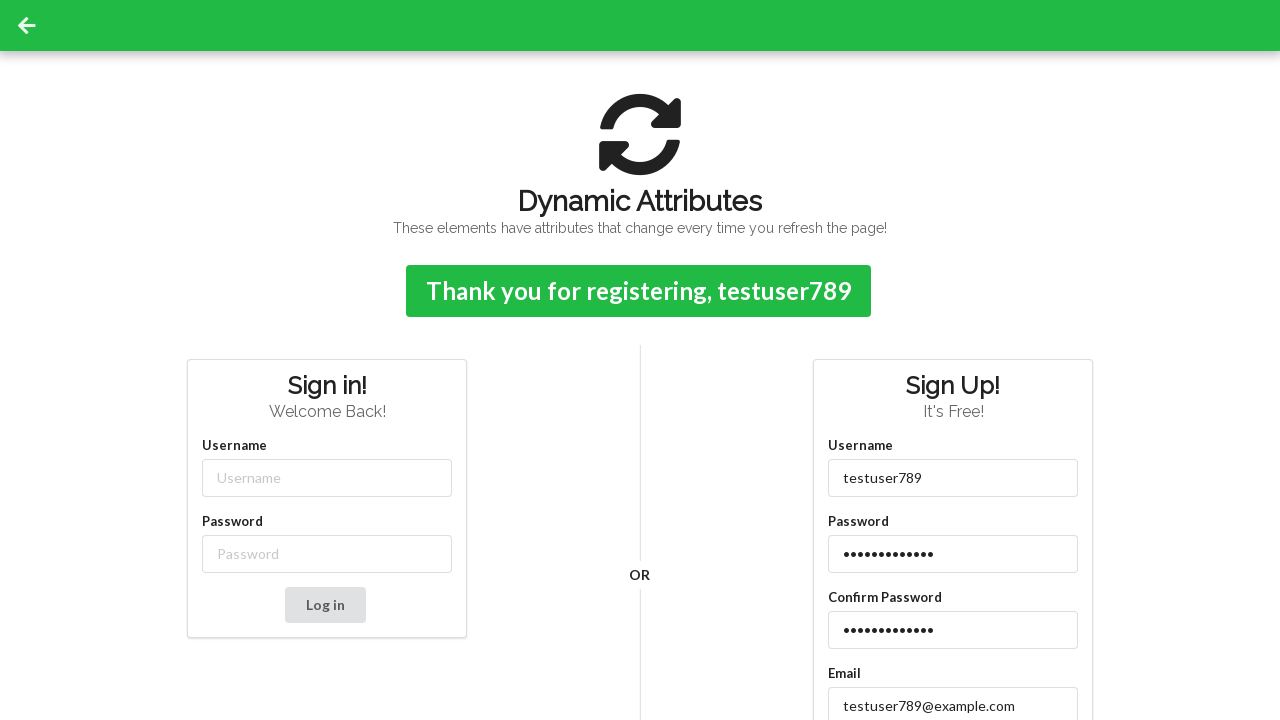

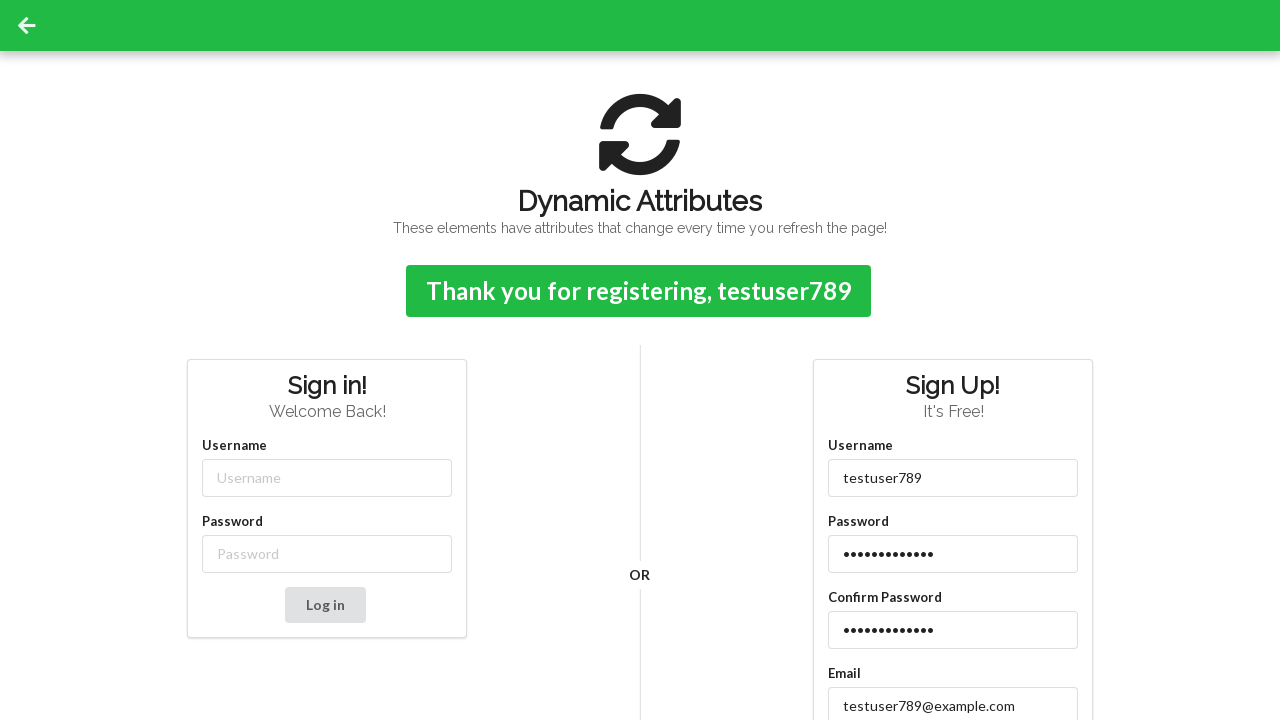